Tests multiple window handling by clicking on "Multiple Windows" link, navigating to newly opened windows, asserting headers, and returning to the parent window

Starting URL: https://the-internet.herokuapp.com/

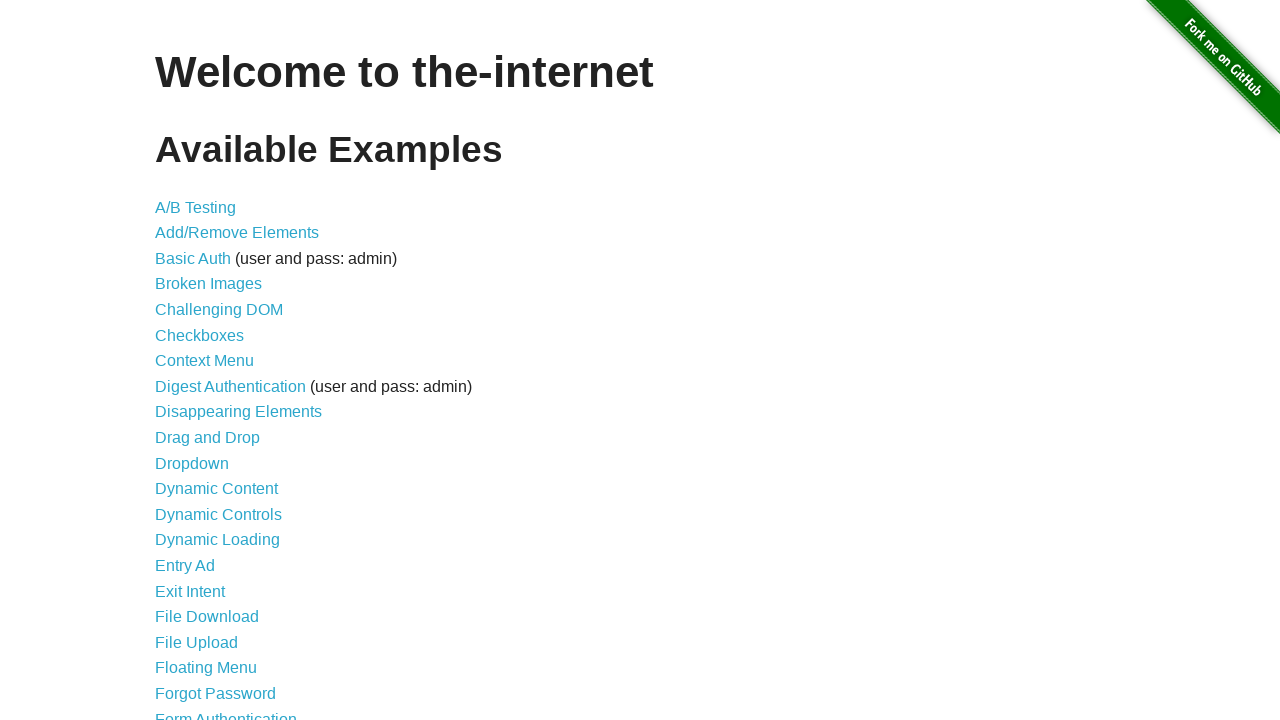

Clicked on 'Multiple Windows' link at (218, 369) on a[href='/windows']
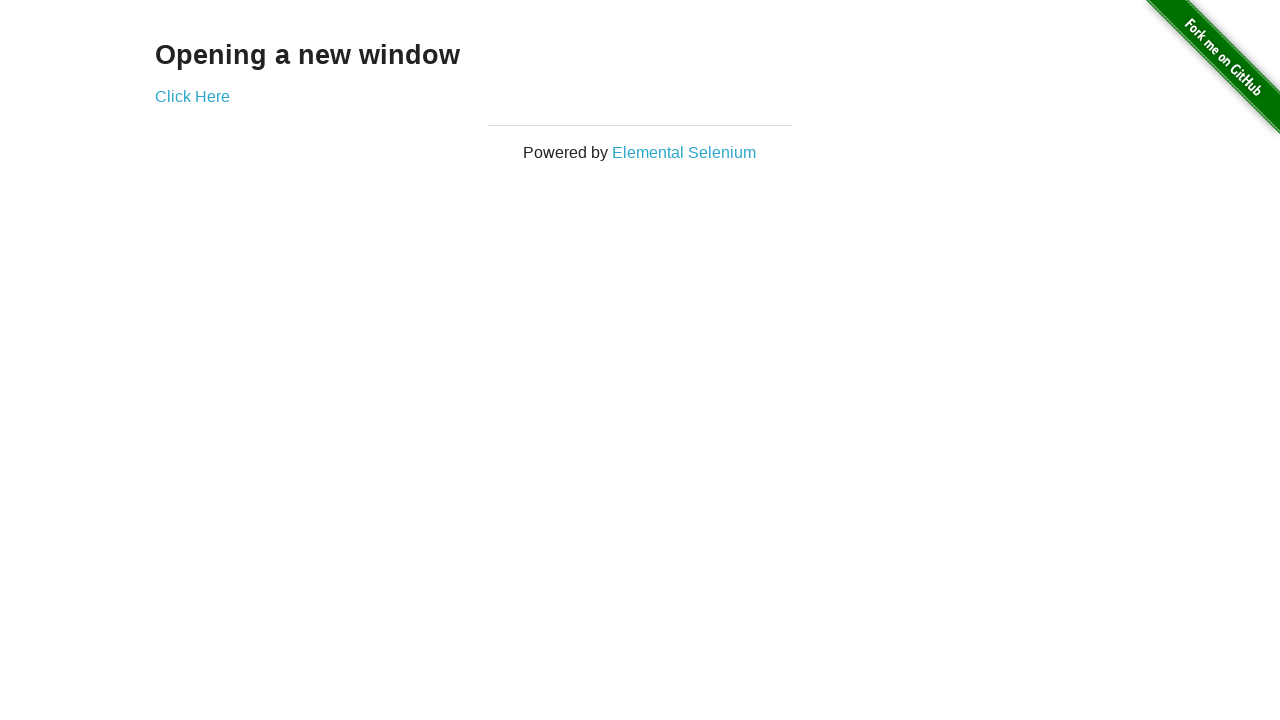

Multiple Windows page loaded and header appeared
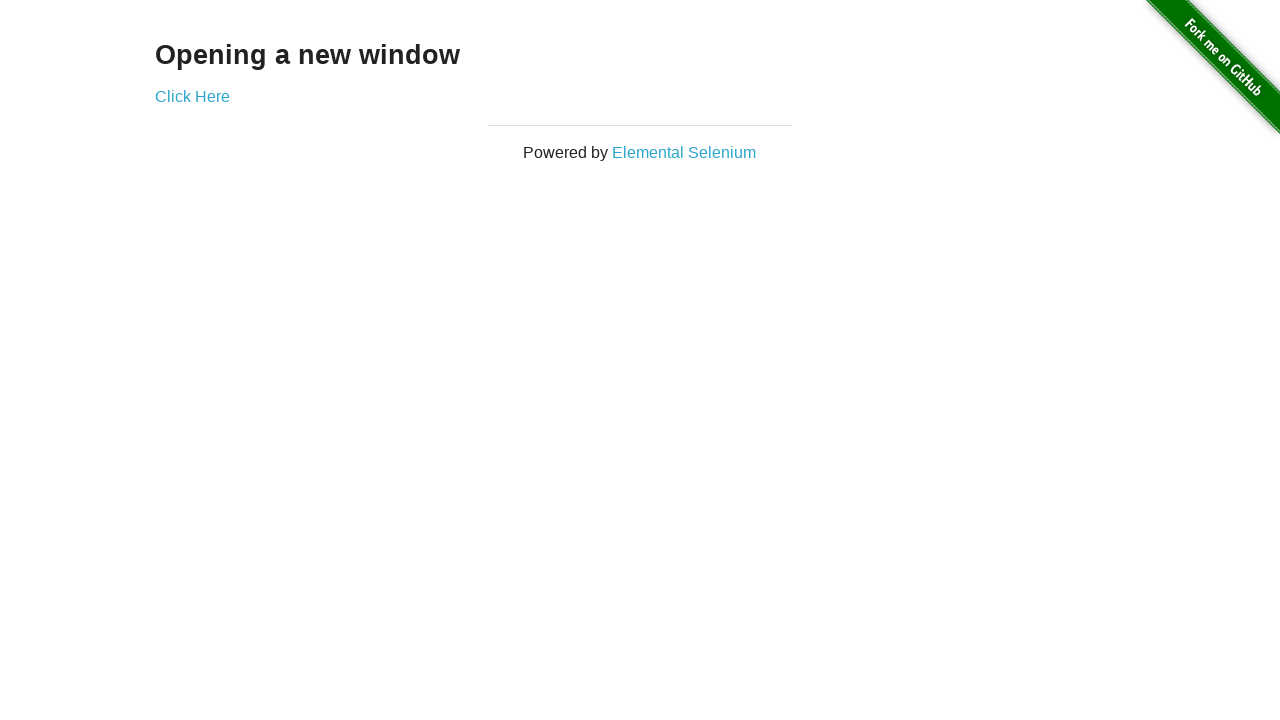

Clicked link to open a new window at (192, 96) on a[href='/windows/new']
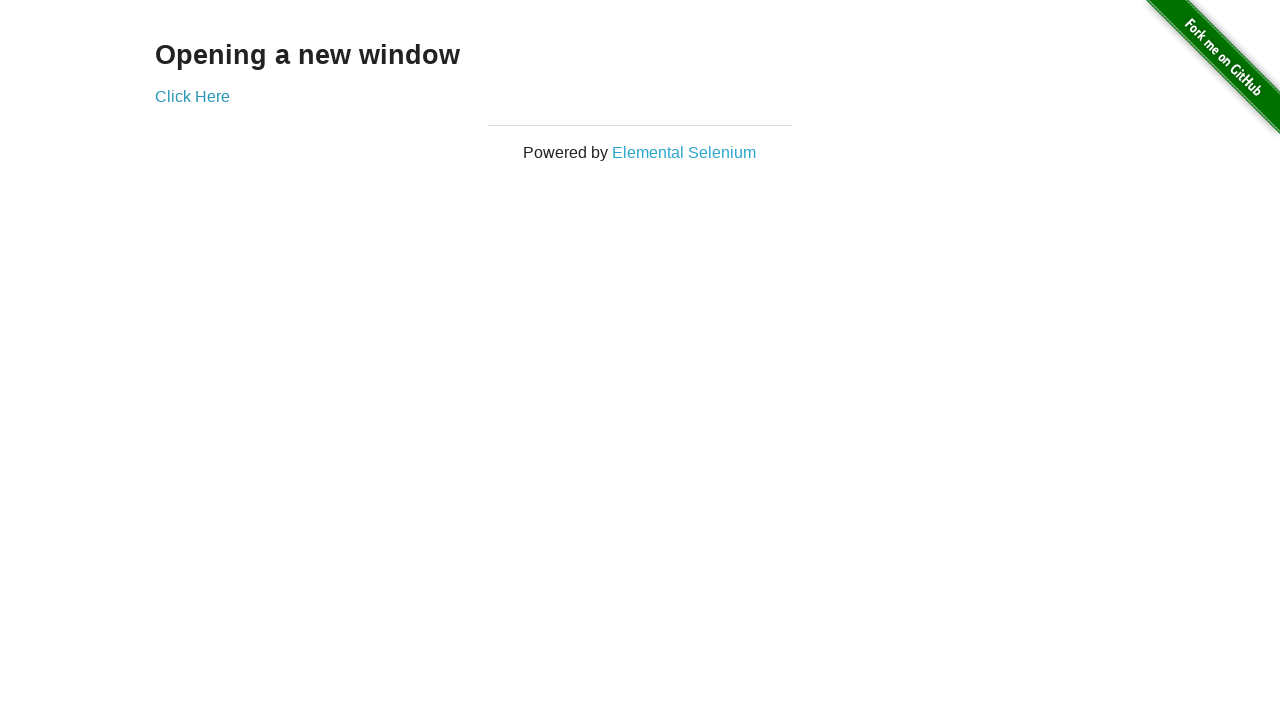

New window opened and loaded
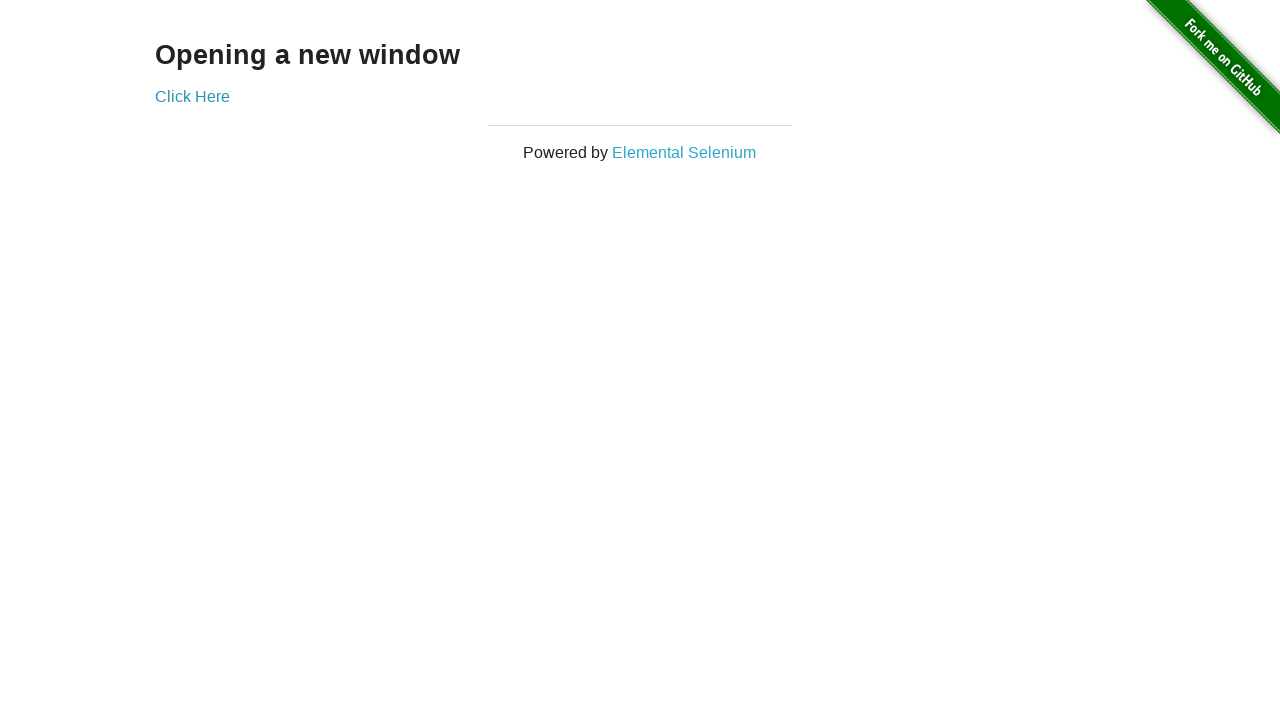

Retrieved header text from new window: 'New Window'
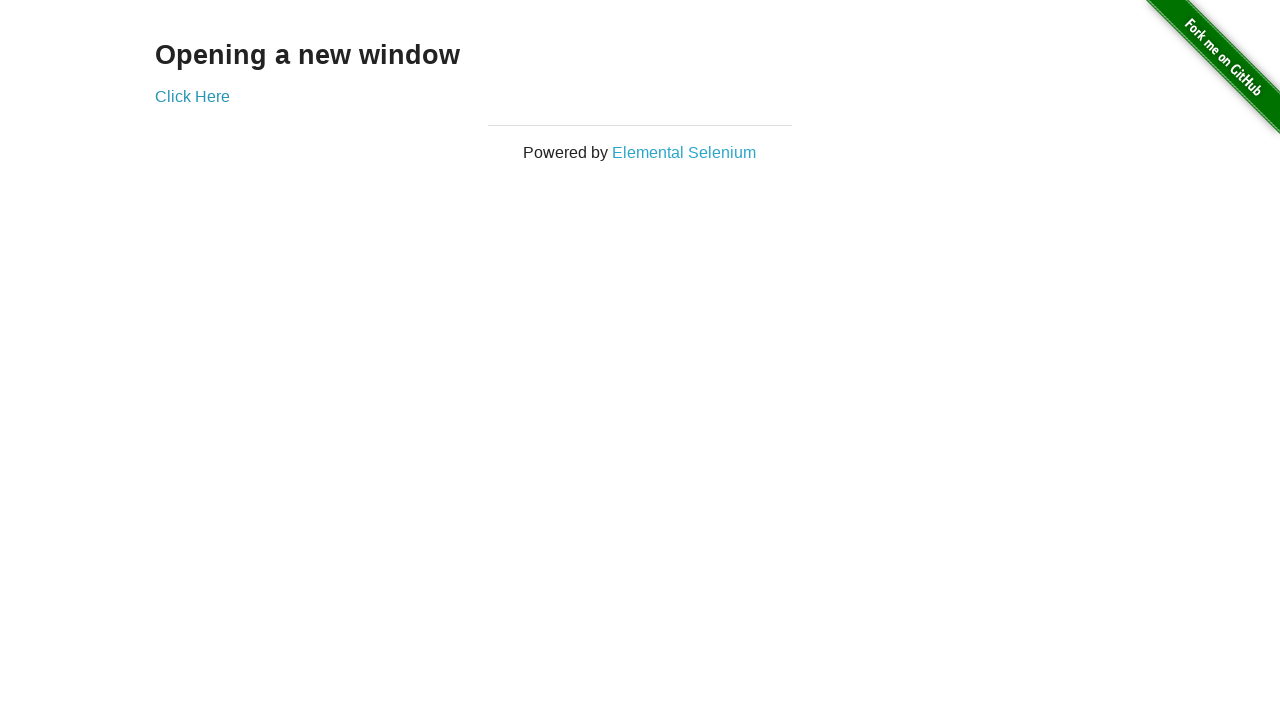

Asserted new window header matches expected text 'New Window'
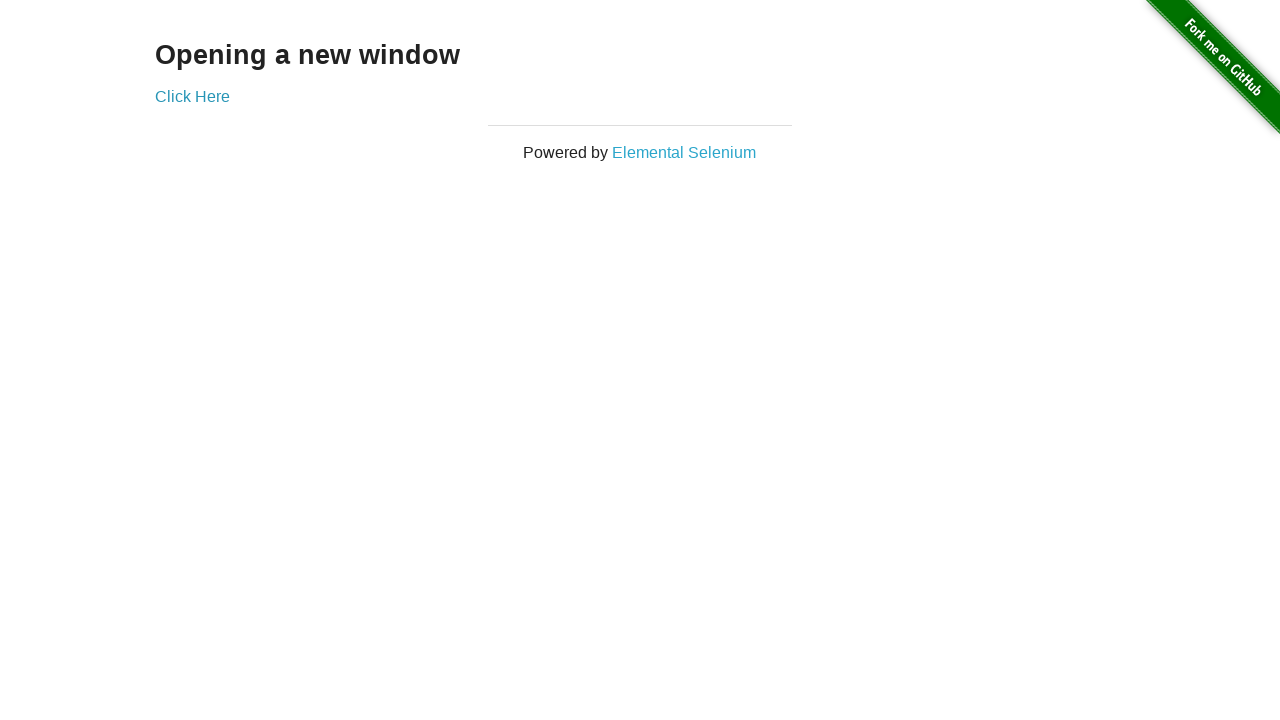

Closed the new window
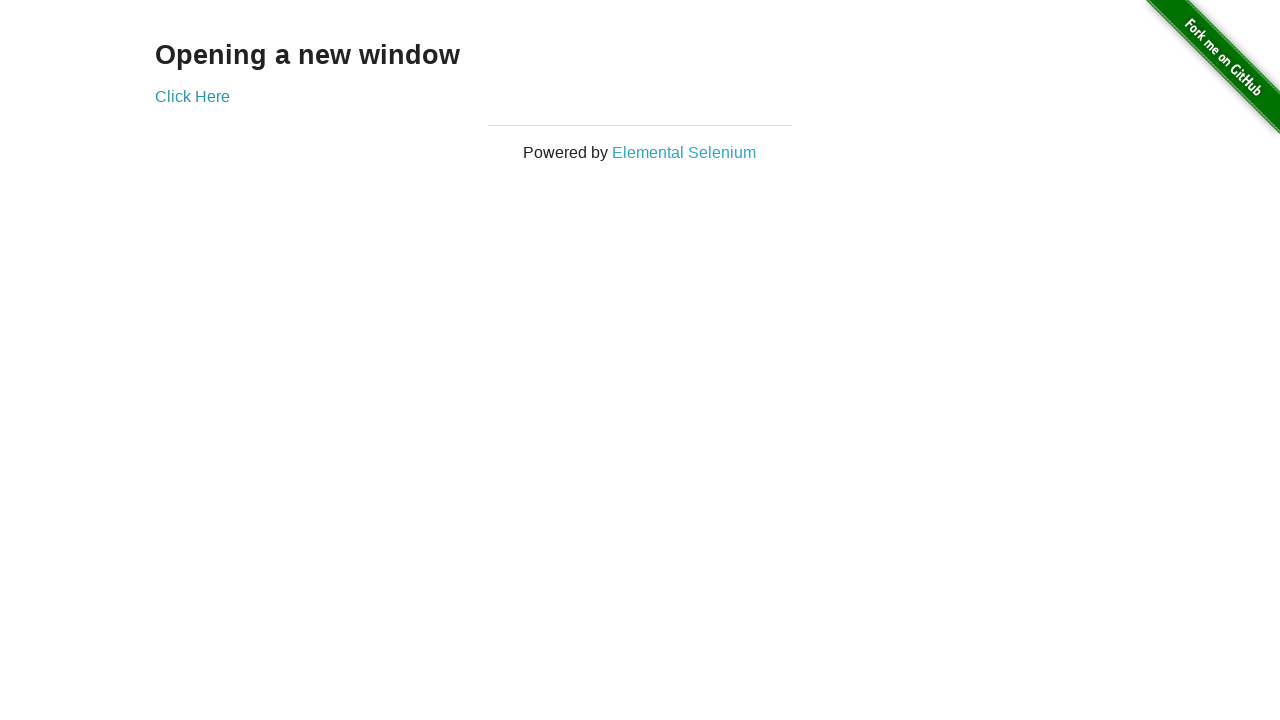

Parent window header is present
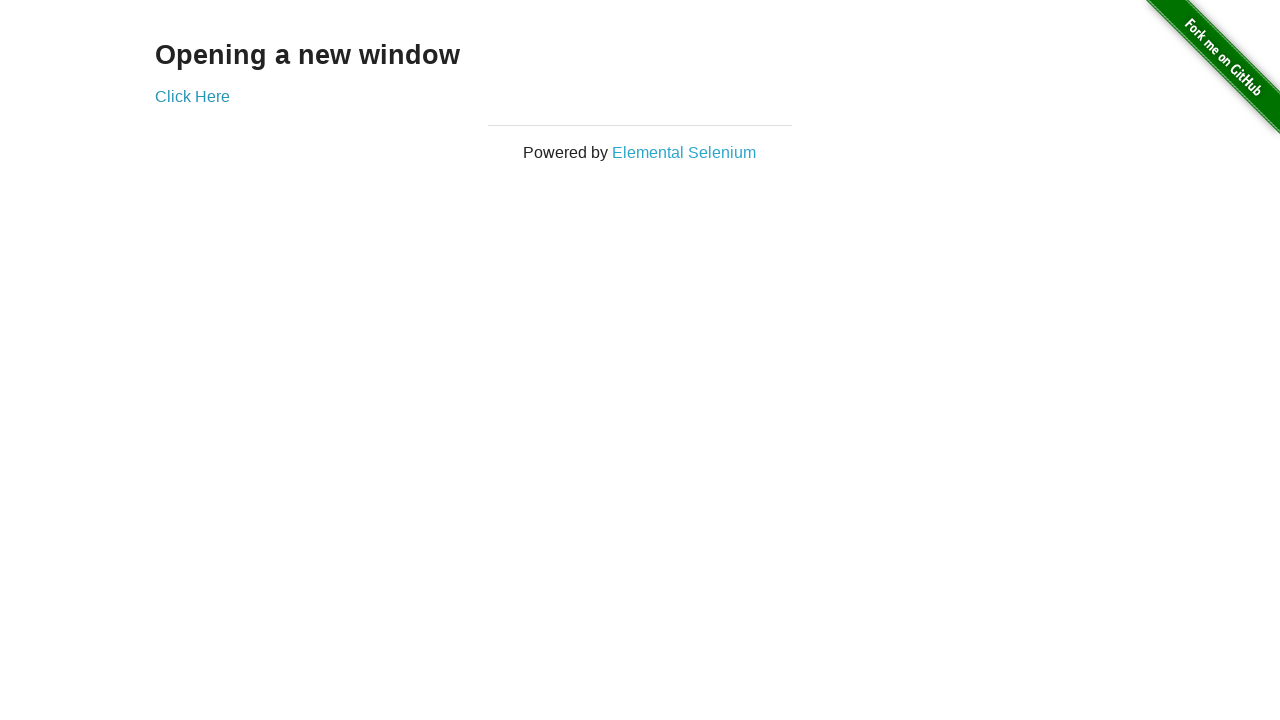

Retrieved header text from parent window: 'Opening a new window'
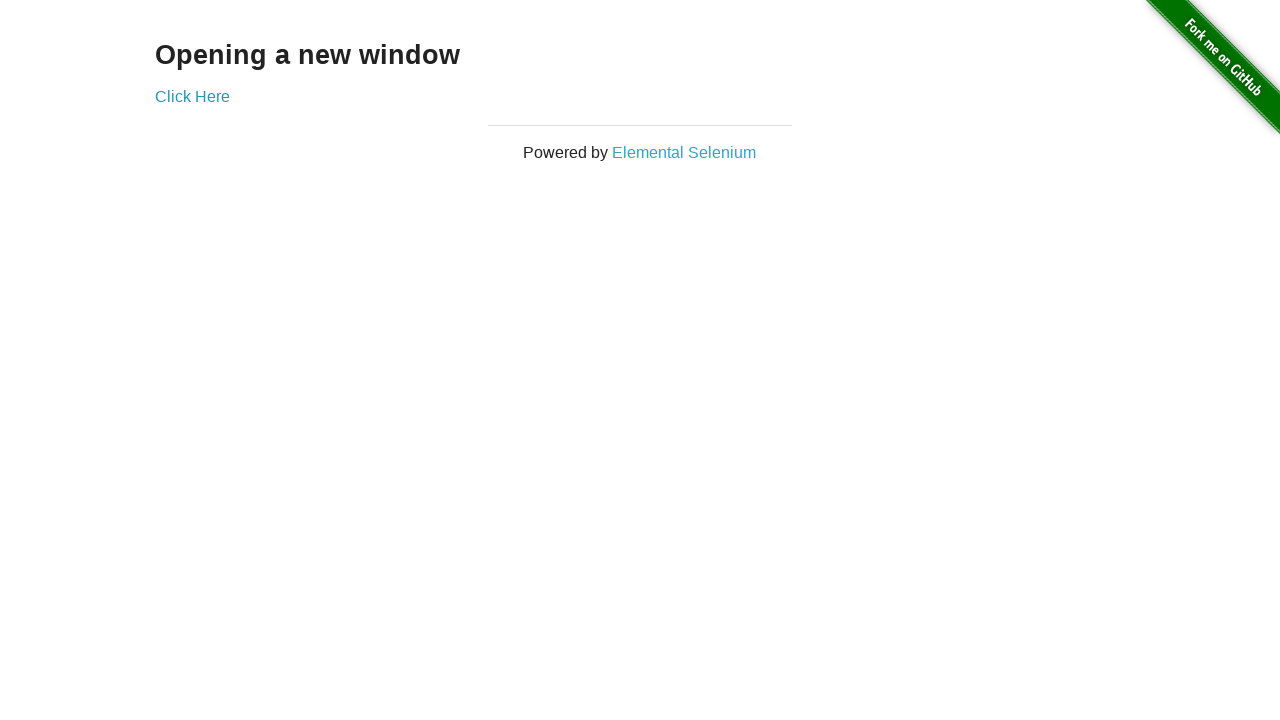

Asserted parent window header matches expected text 'Opening a new window'
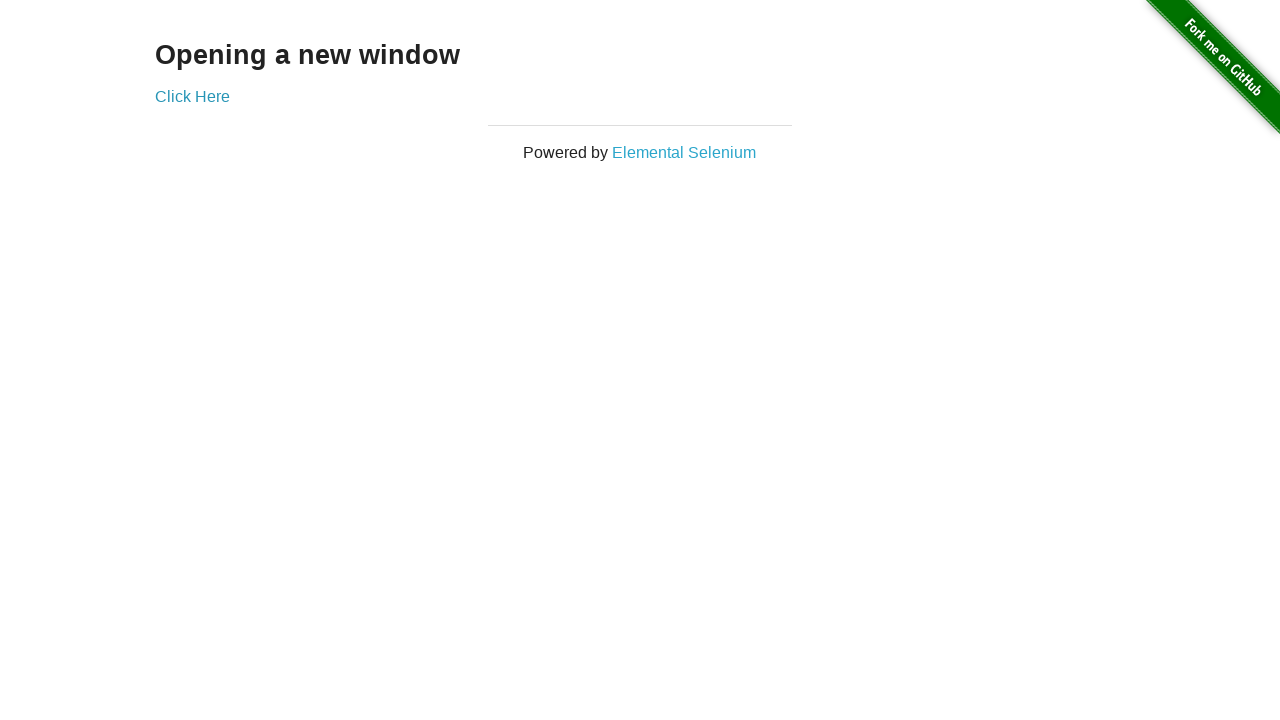

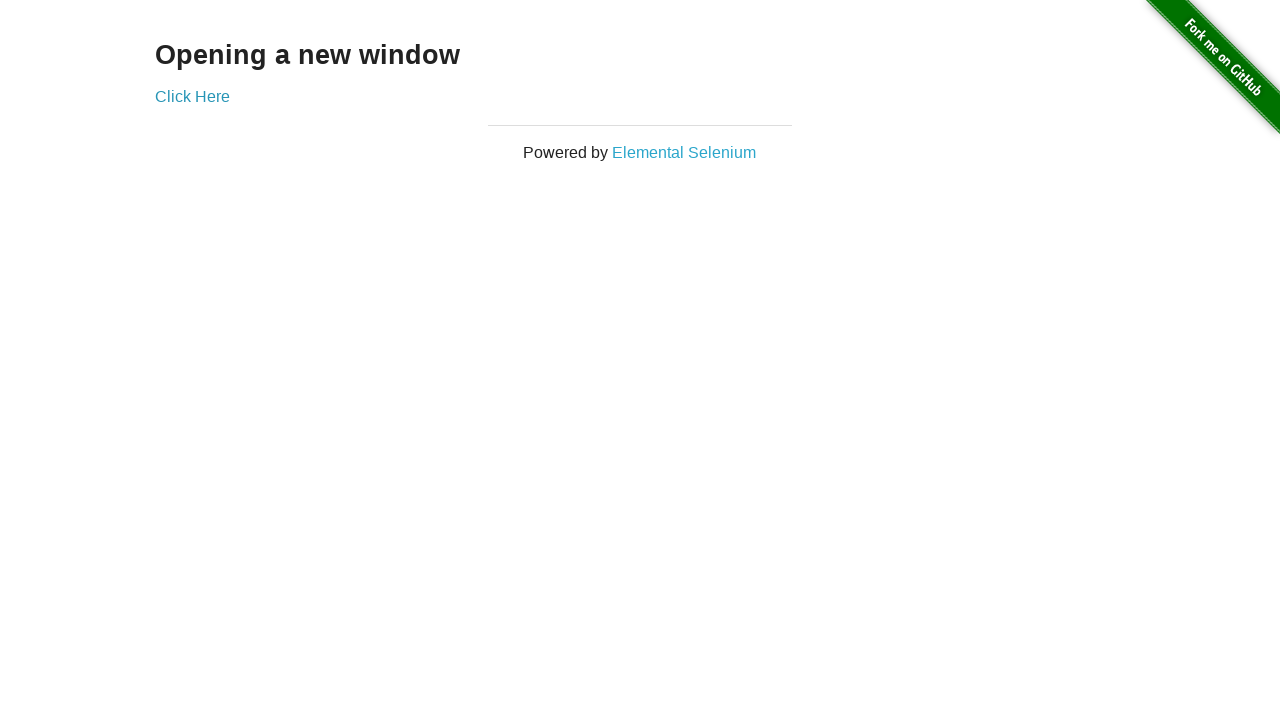